Fills out a form with personal details and handles the resulting alert popup after submission

Starting URL: https://only-testing-blog.blogspot.com/2014/05/form.html

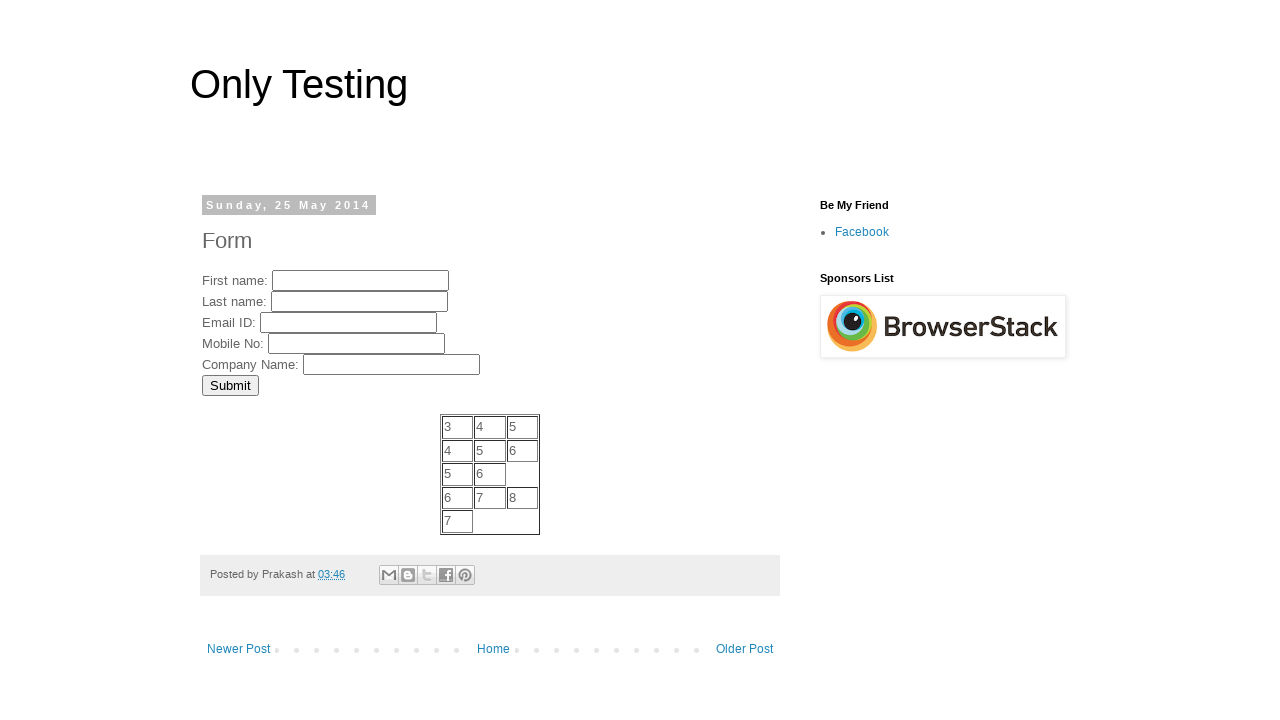

Filled FirstName field with 'Himanish' on input[name='FirstName']
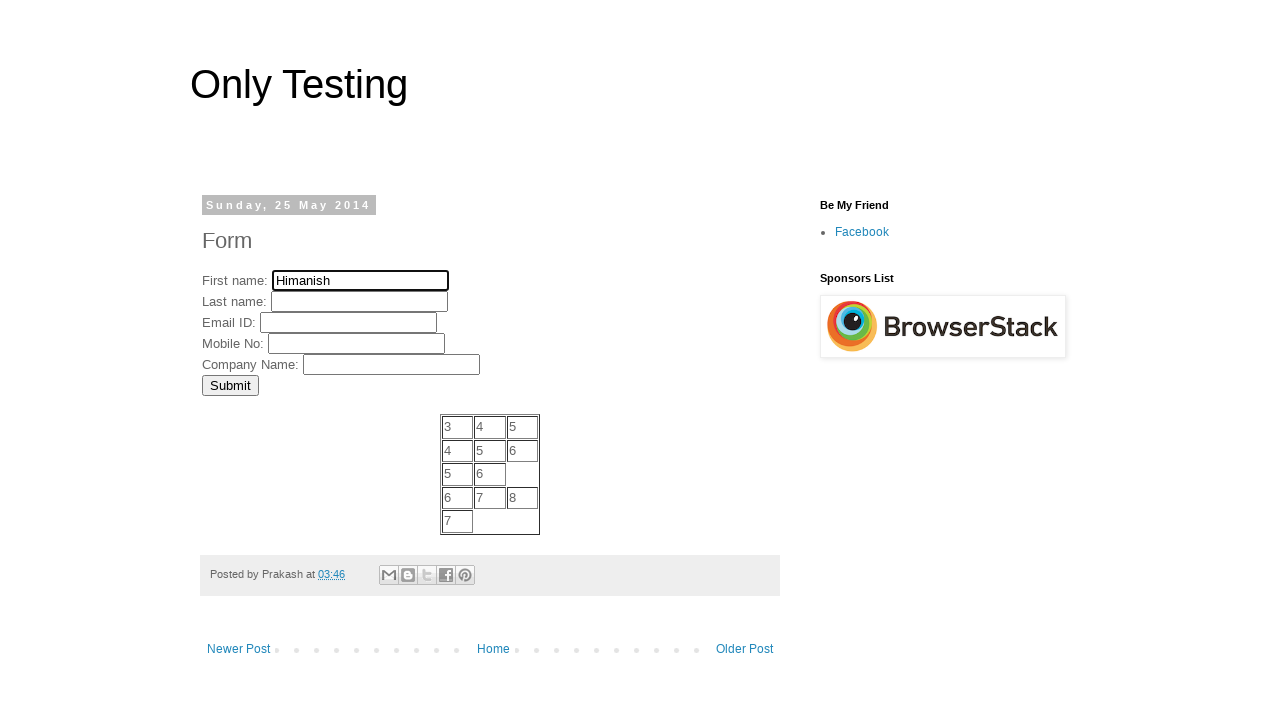

Filled LastName field with 'Koul' on input[name='LastName']
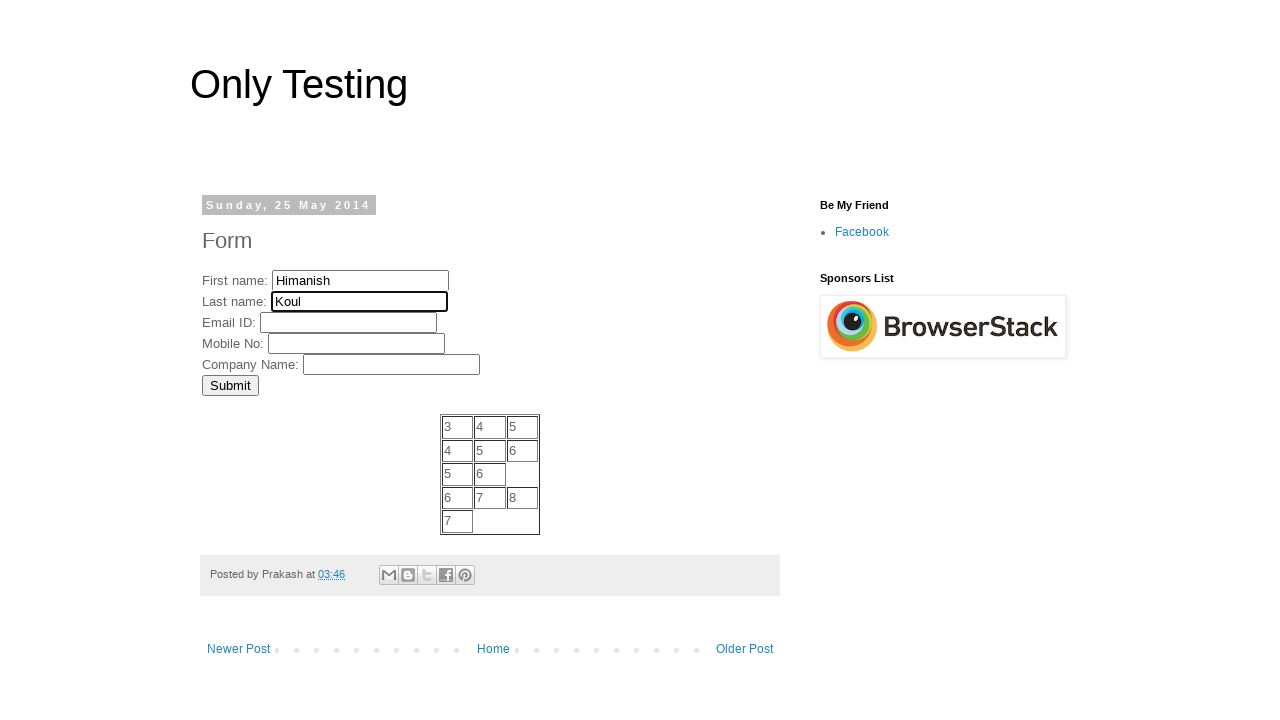

Filled EmailID field with 'himanish@example.com' on input[name='EmailID']
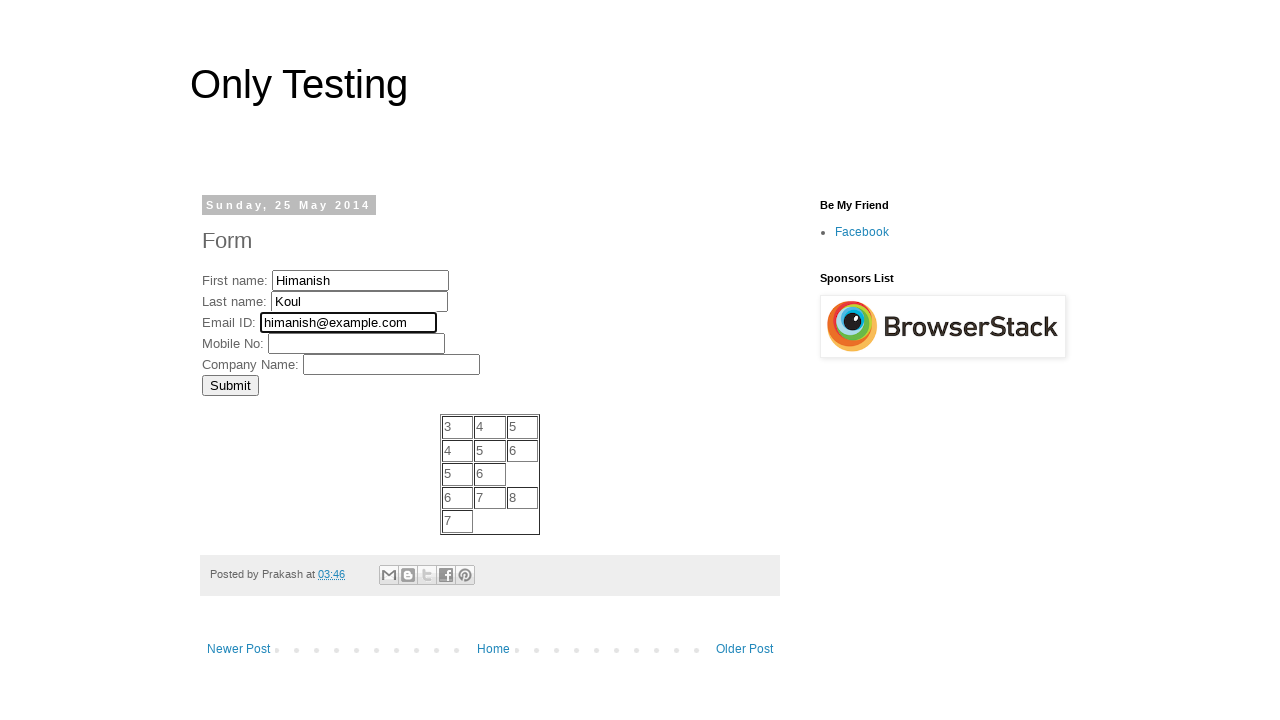

Filled MobNo field with '9876543210' on input[name='MobNo']
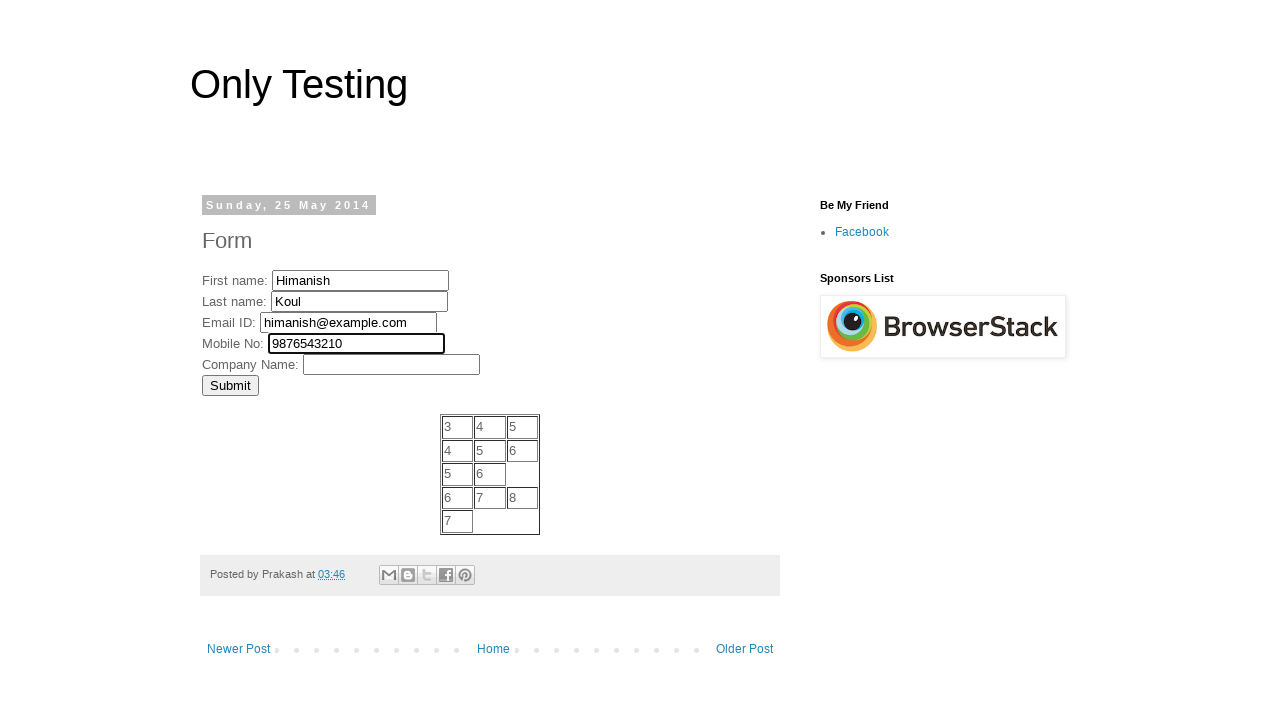

Filled Company field with 'OpenAI' on input[name='Company']
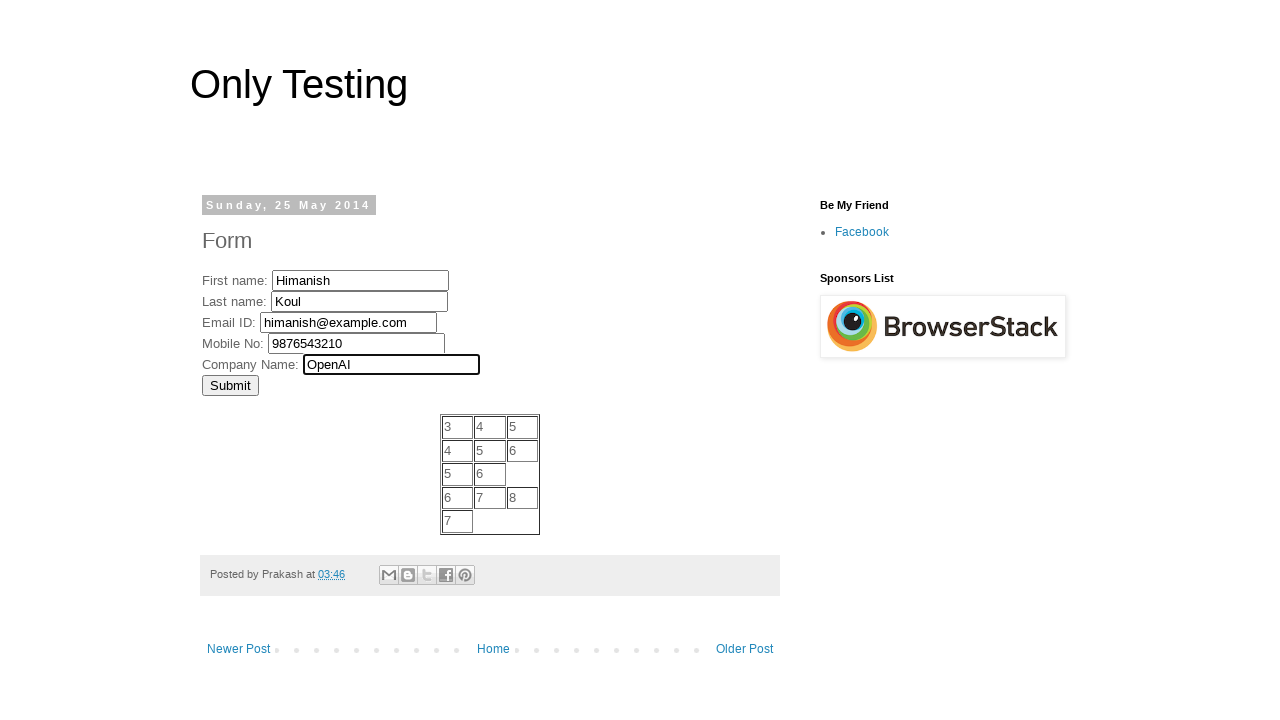

Clicked Submit button to submit the form at (230, 385) on xpath=//input[@value='Submit']
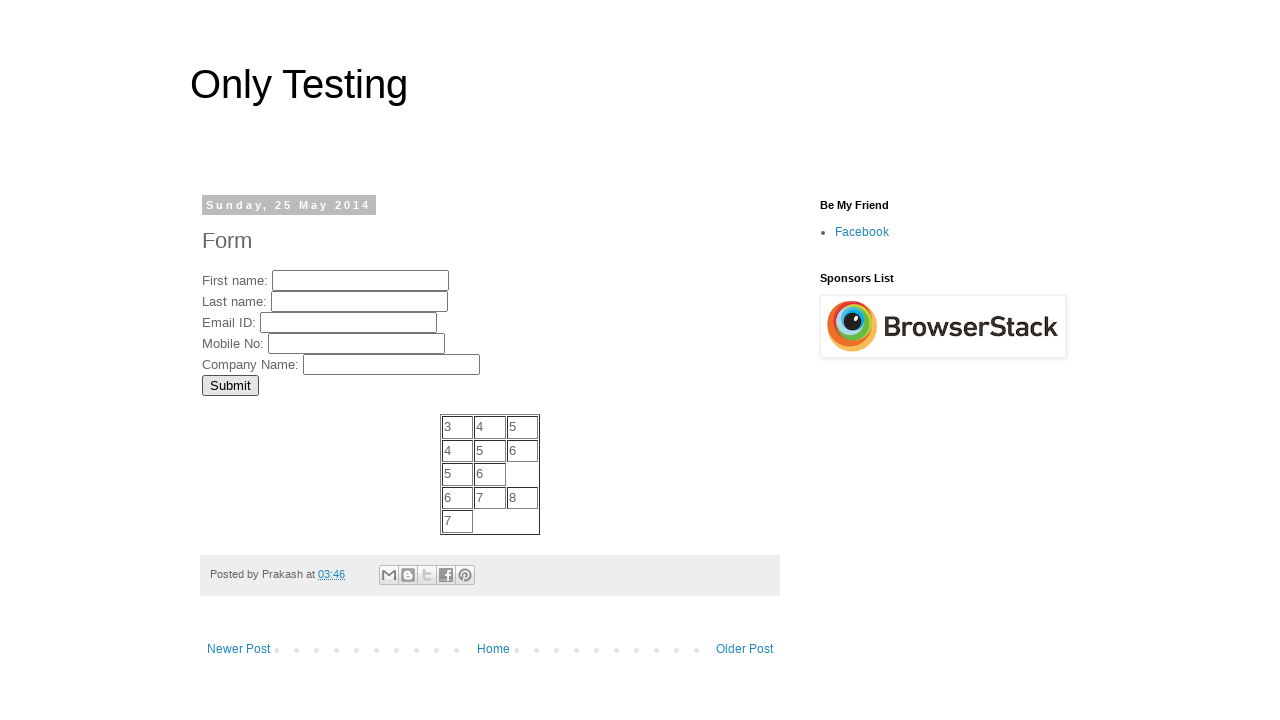

Set up alert dialog handler to accept any dialogs
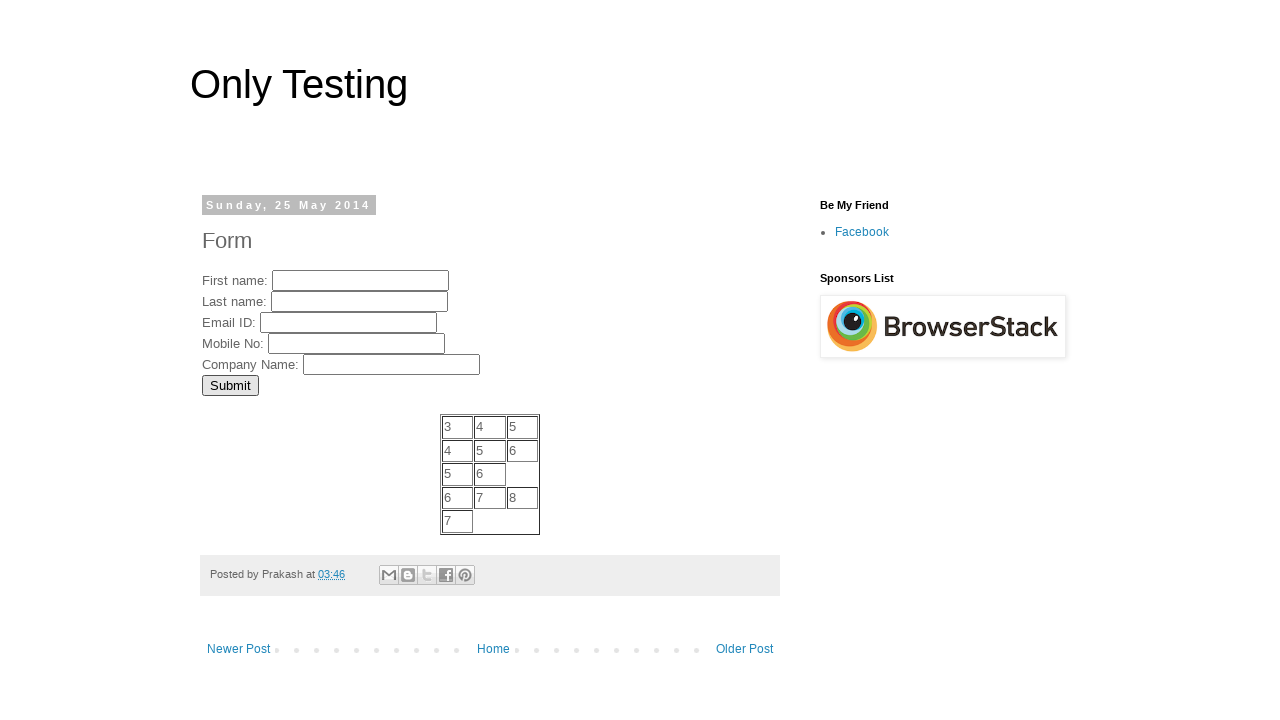

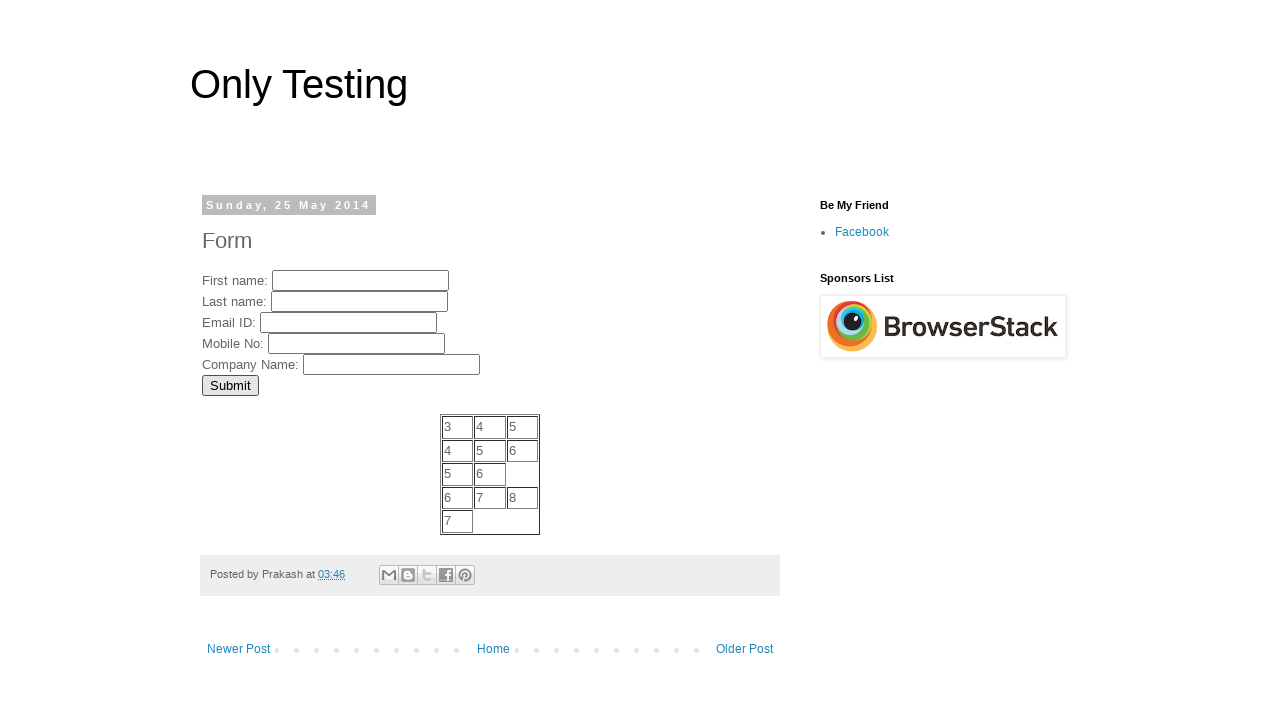